Tests a prompt box alert by entering a name, clicking accept (OK), and verifying the entered name is displayed

Starting URL: https://demoqa.com/alerts

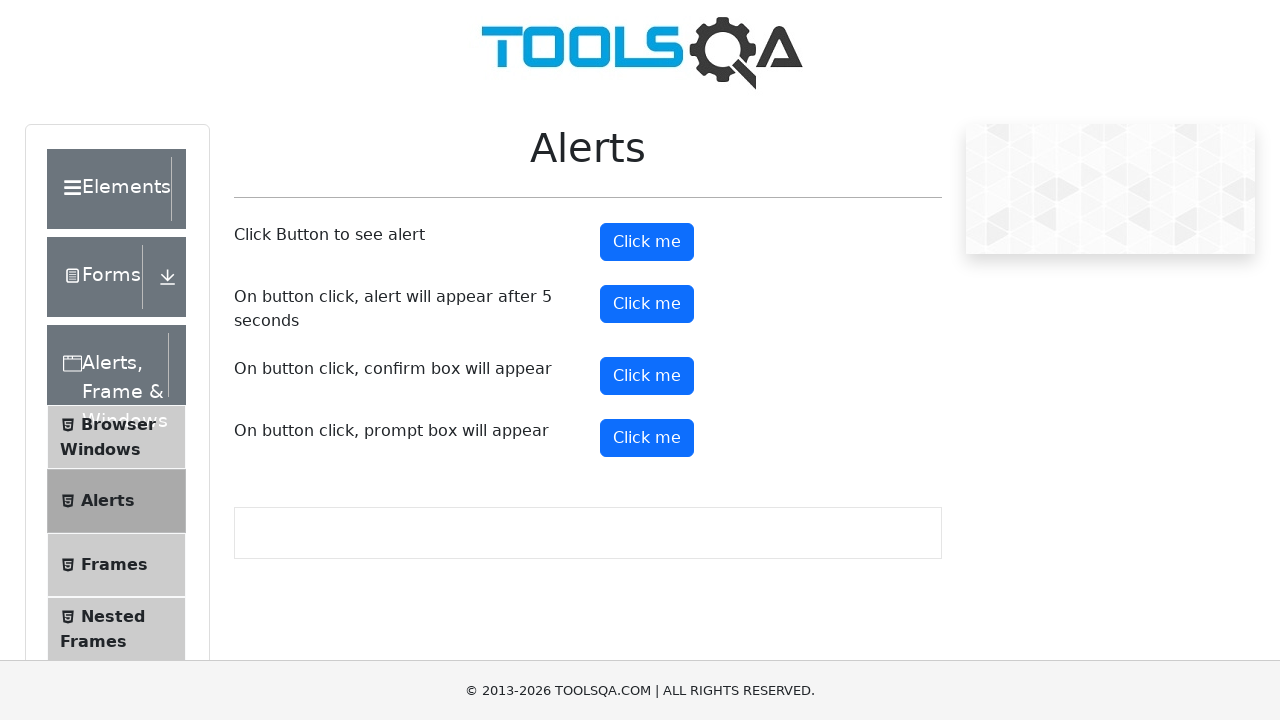

Set up dialog handler to accept prompt with name 'Ivan'
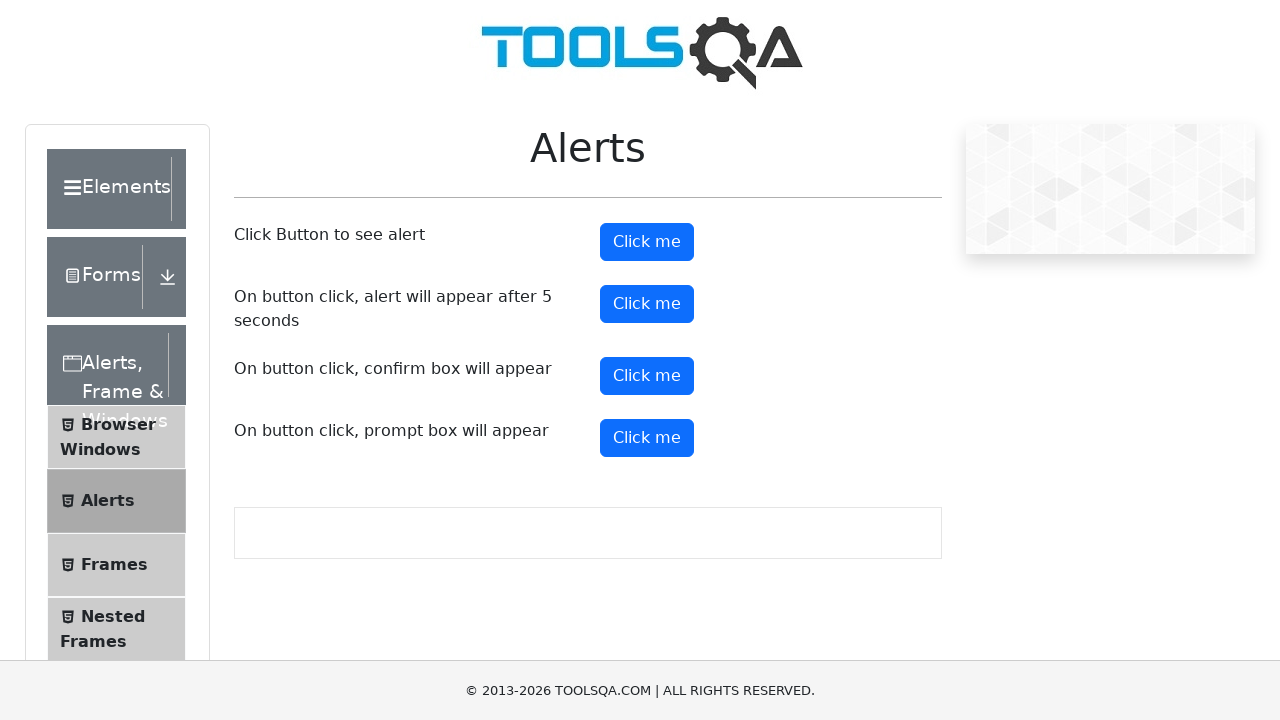

Clicked the prompt button to trigger alert at (647, 438) on #promtButton
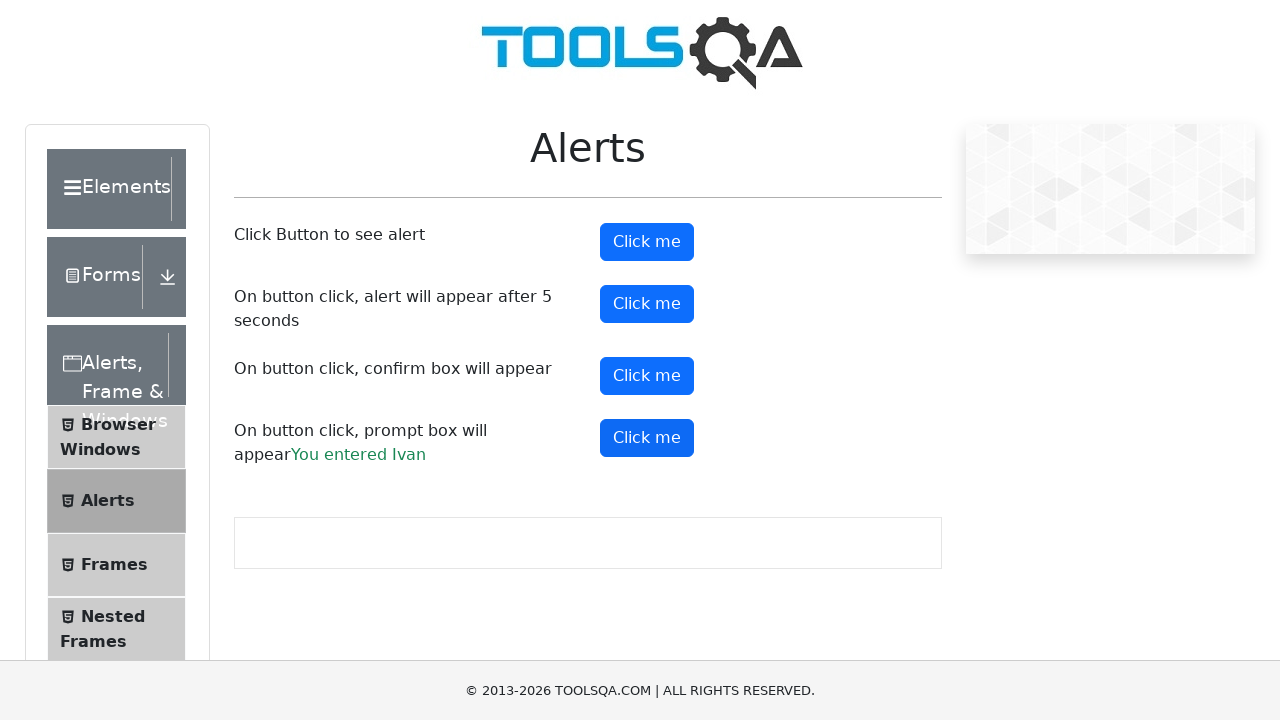

Prompt result element appeared after accepting dialog with 'Ivan'
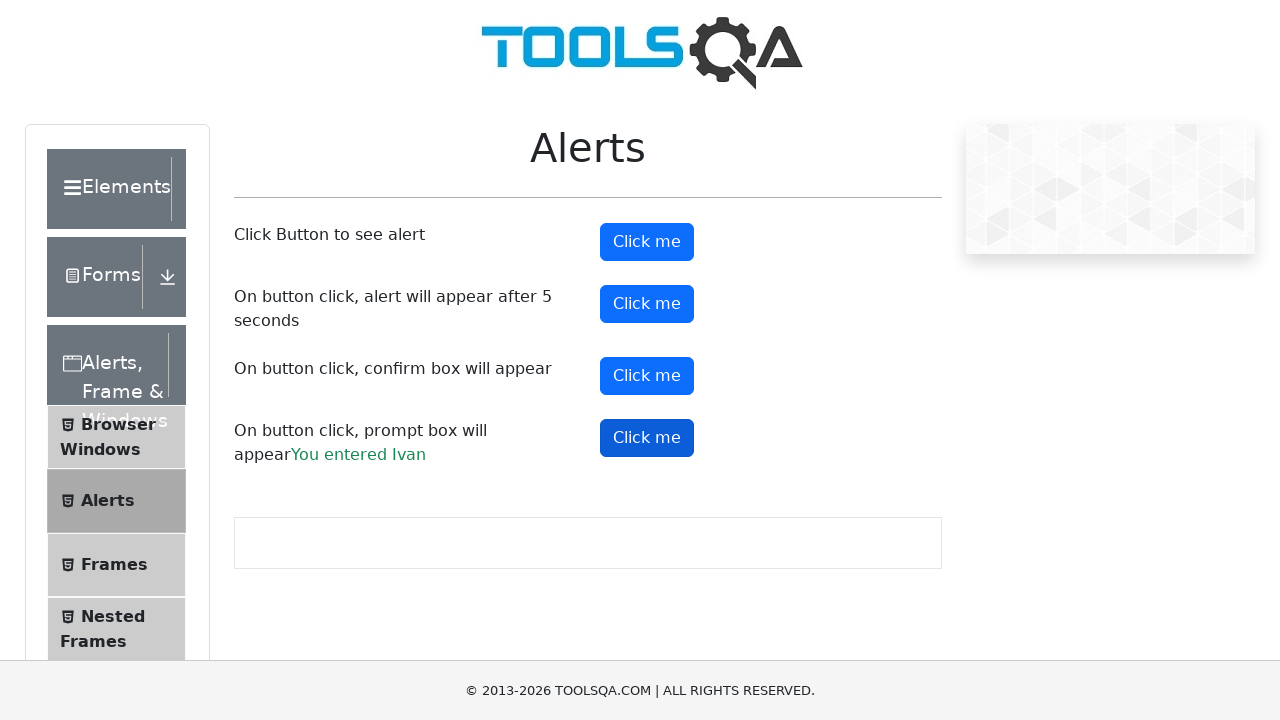

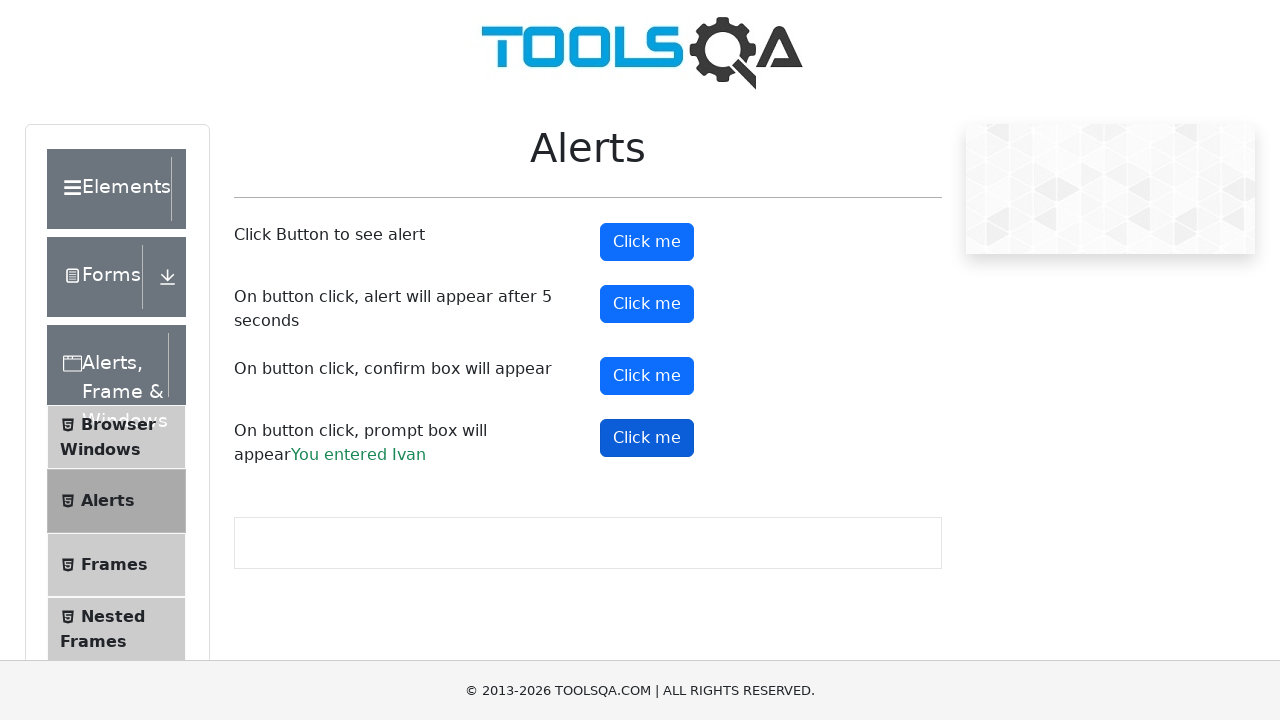